Tests the "Load More" functionality on a mining pool blocks page by repeatedly clicking the load more button to load additional content, verifying that infinite scroll/pagination works correctly.

Starting URL: https://web.xmrpool.eu/xmr-pool-blocks.html

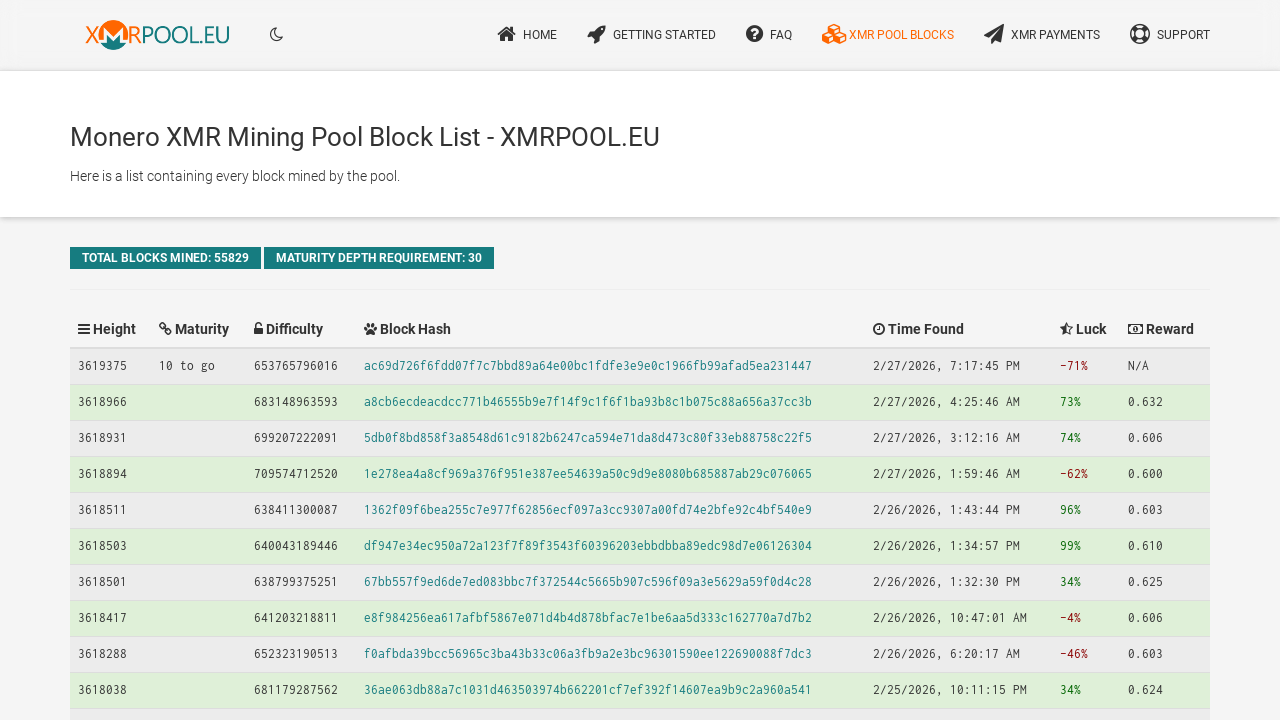

Waited for blocks table to be visible
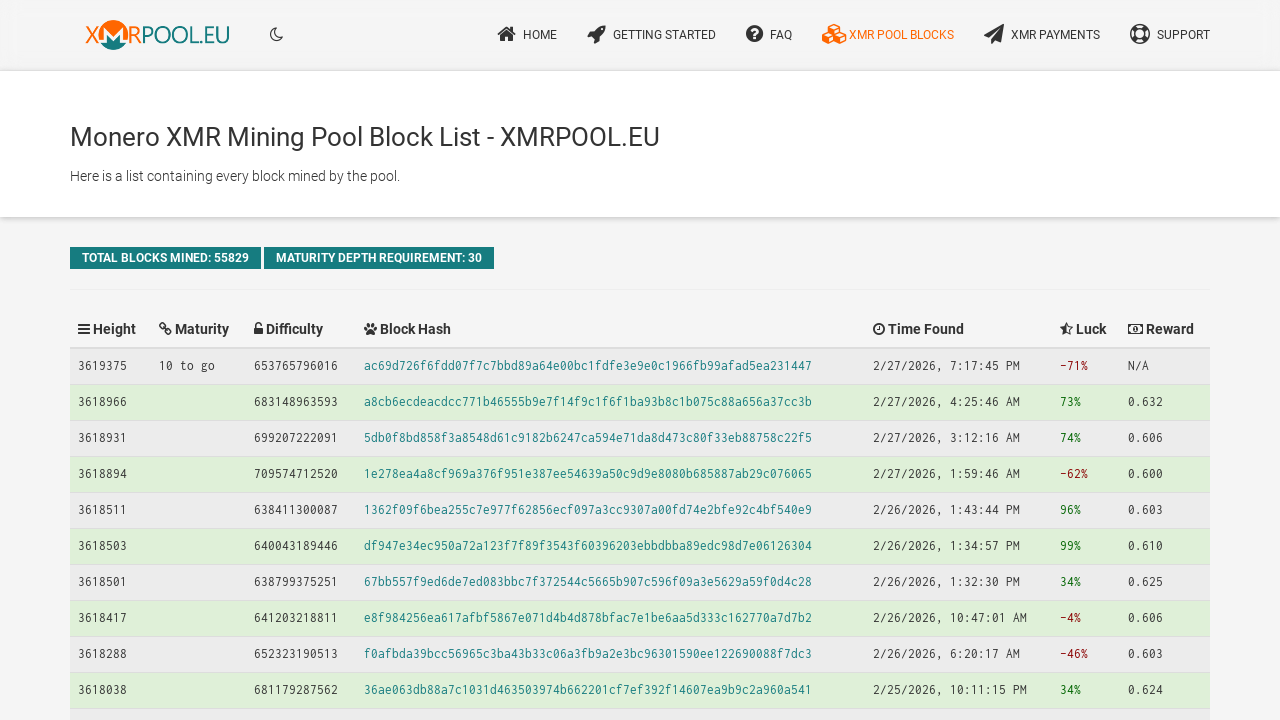

Load More button is visible
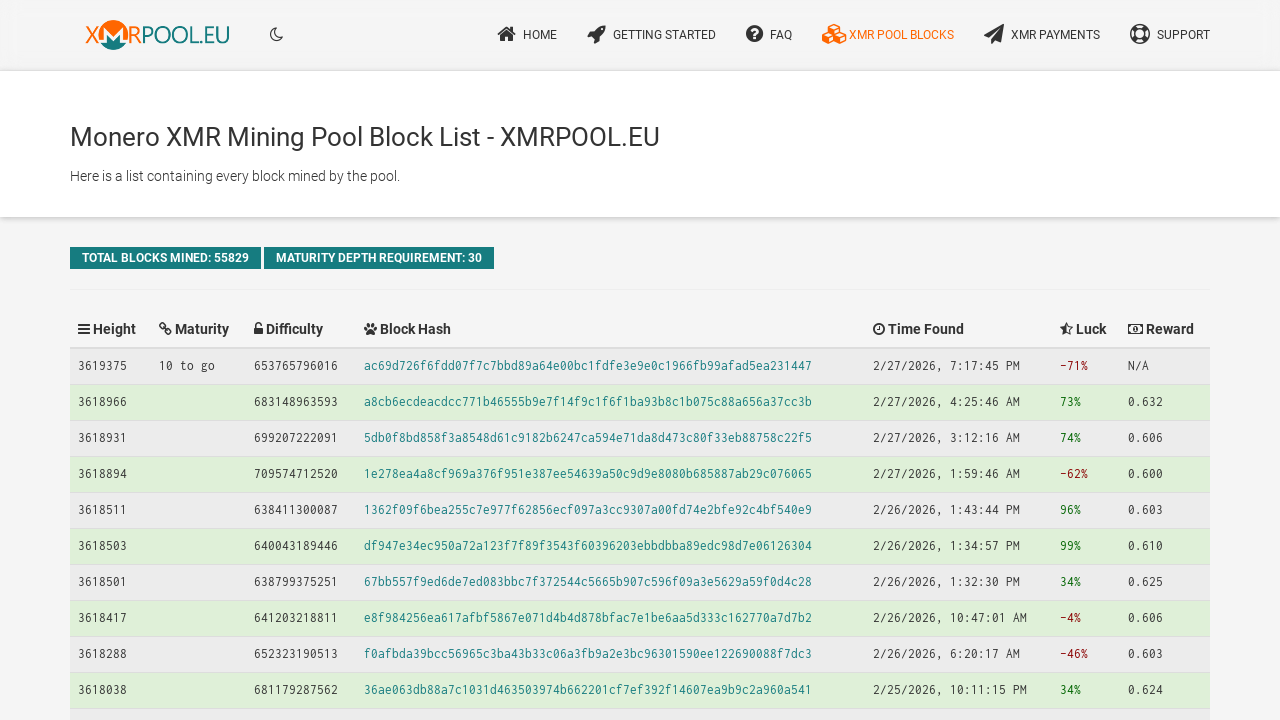

Clicked Load More button (iteration 1) at (640, 499) on #loadMoreBlocks
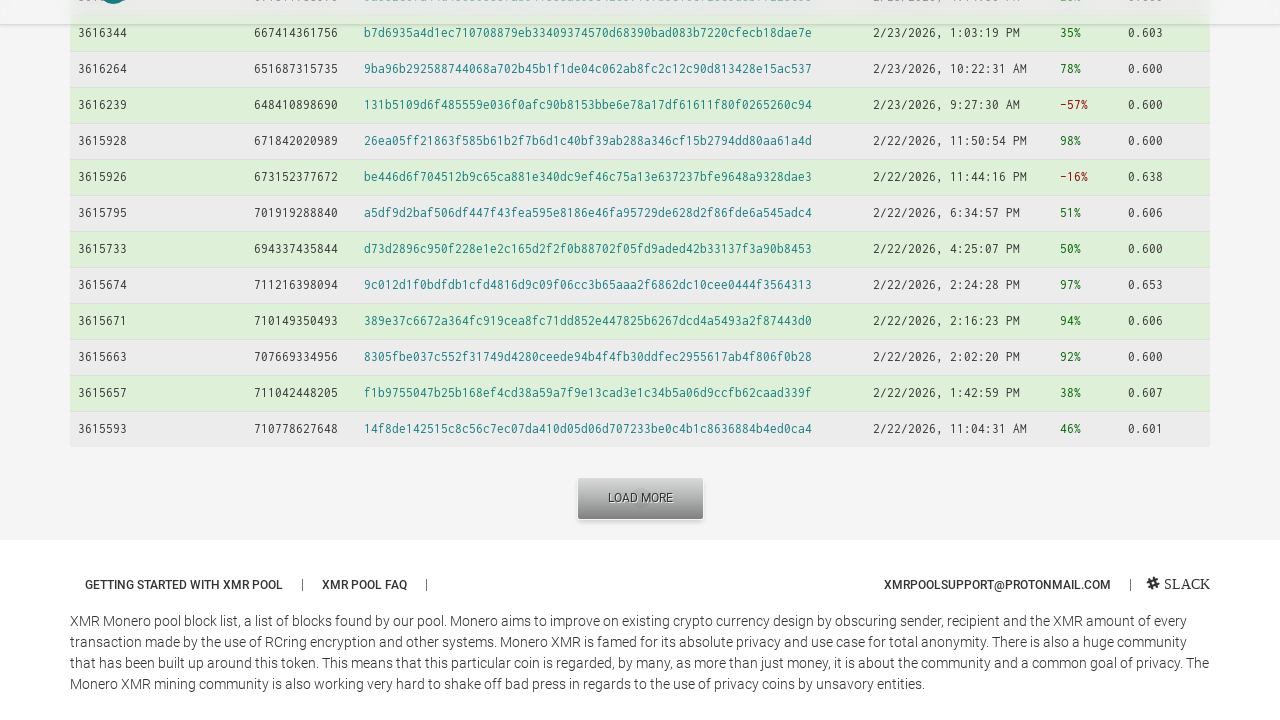

Waited for additional content to load
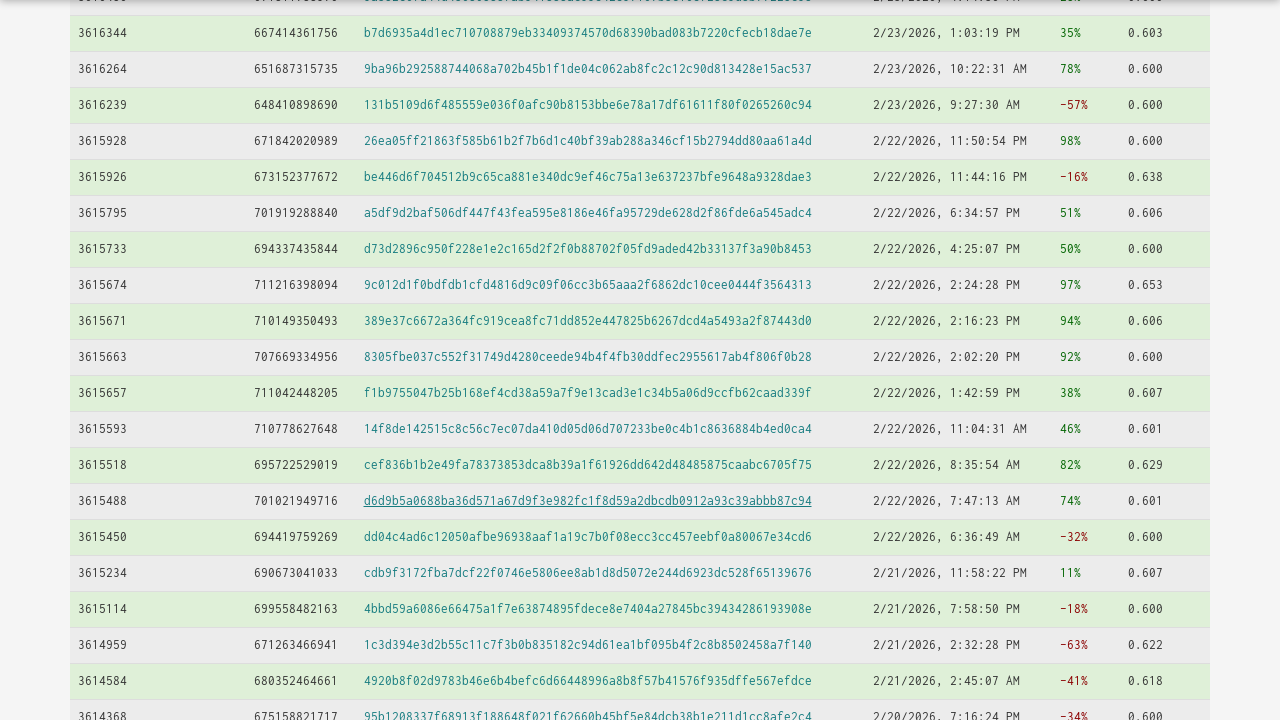

Load More button is visible
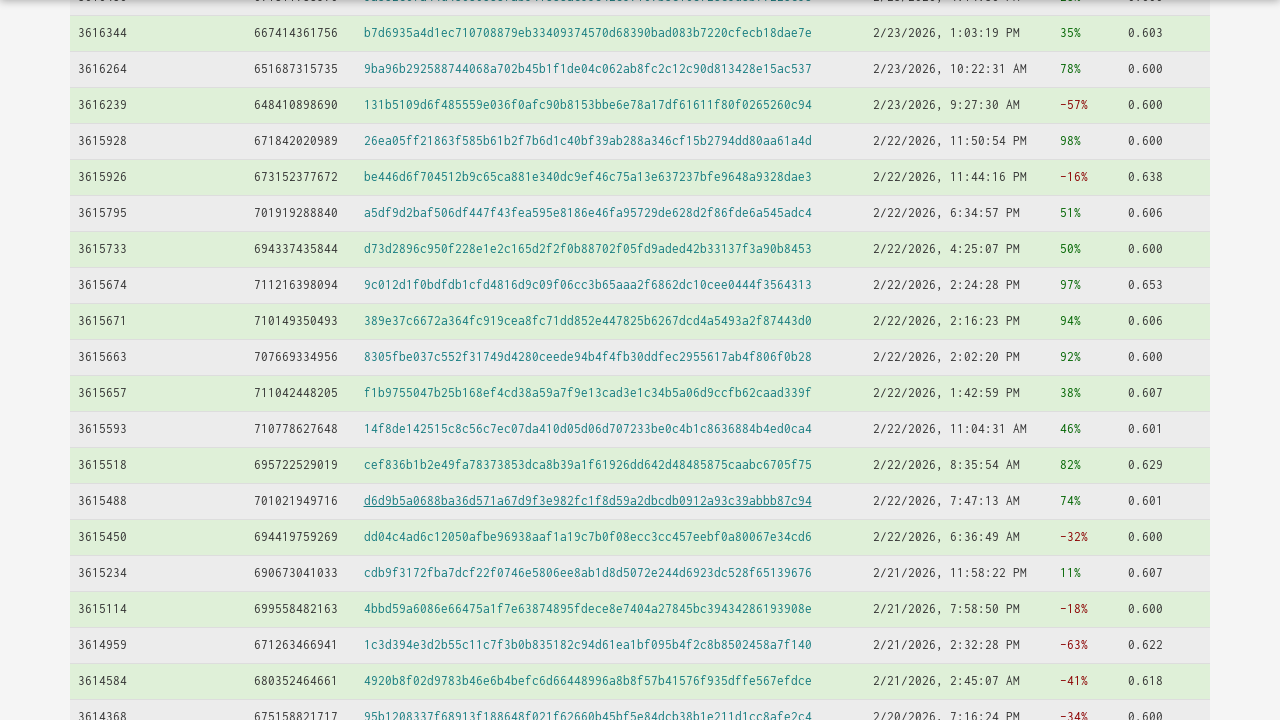

Clicked Load More button (iteration 2) at (640, 498) on #loadMoreBlocks
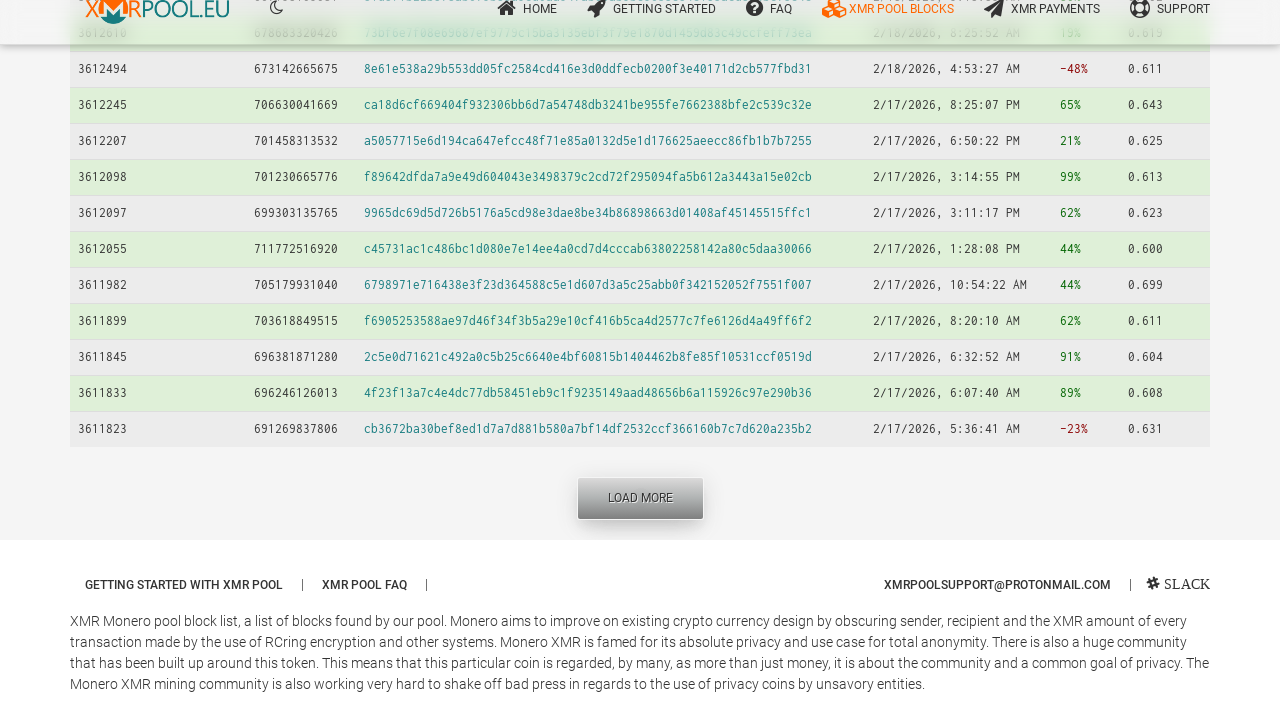

Waited for additional content to load
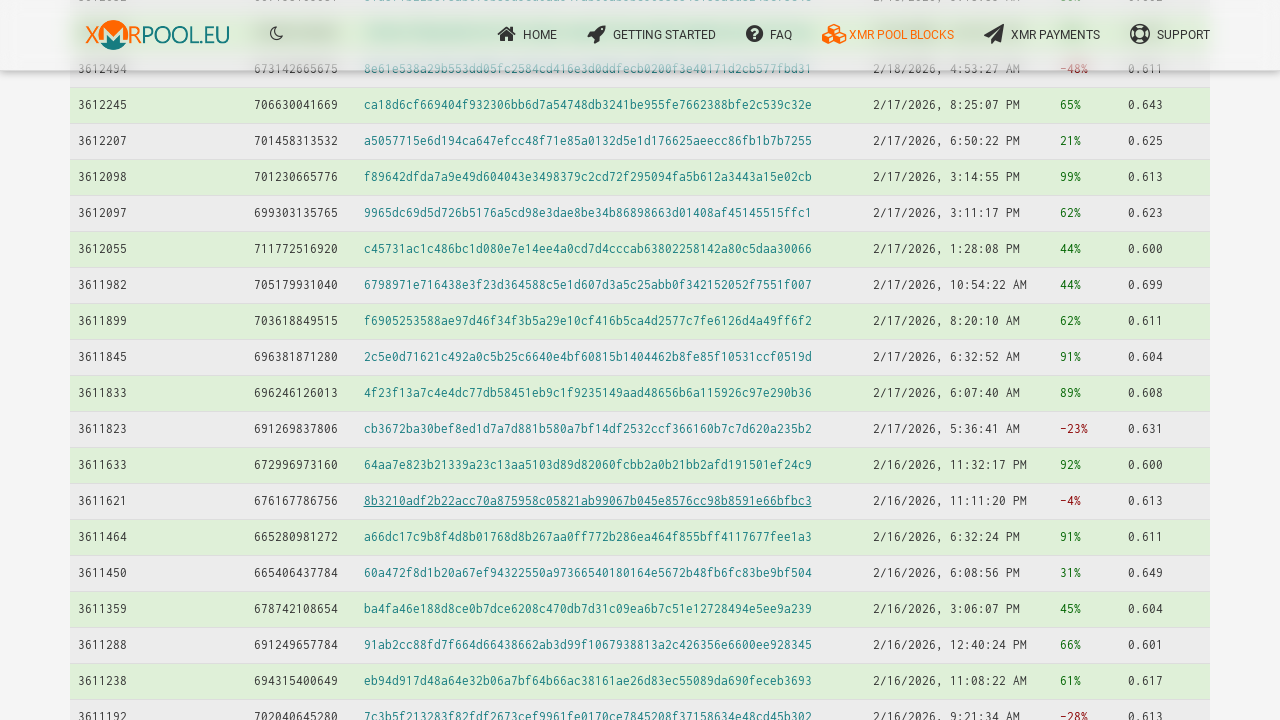

Load More button is visible
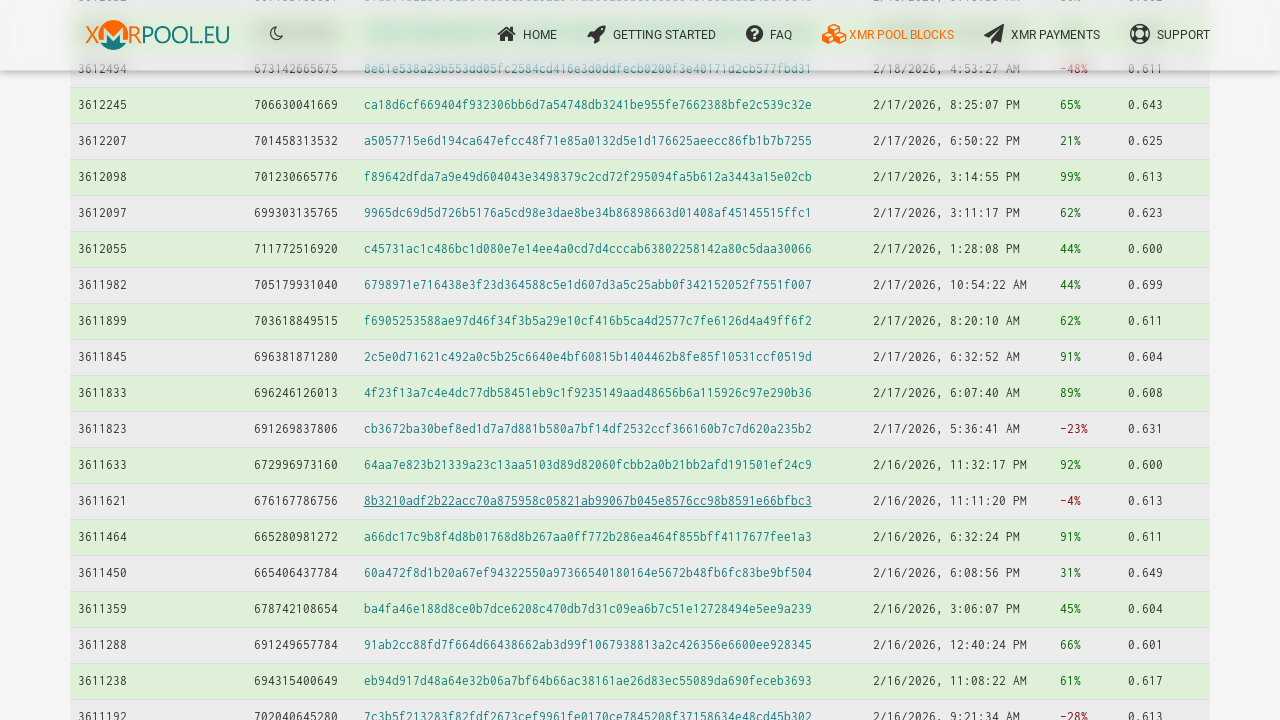

Clicked Load More button (iteration 3) at (640, 499) on #loadMoreBlocks
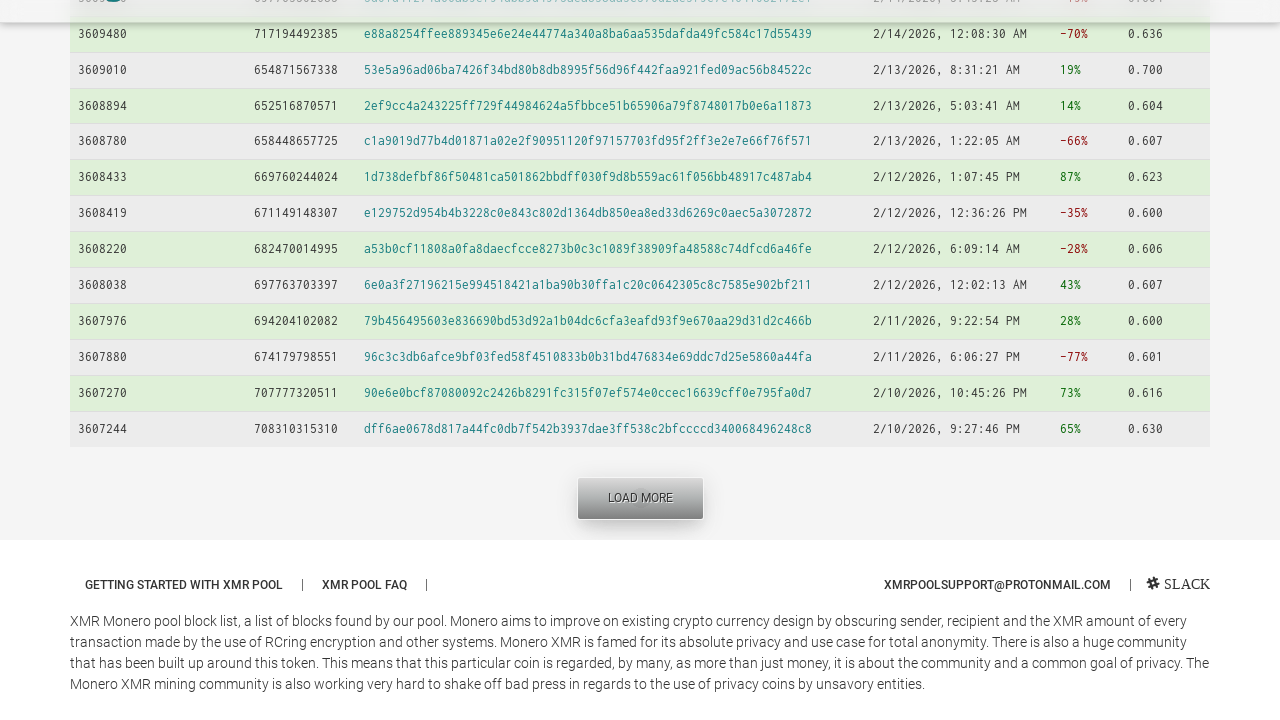

Waited for additional content to load
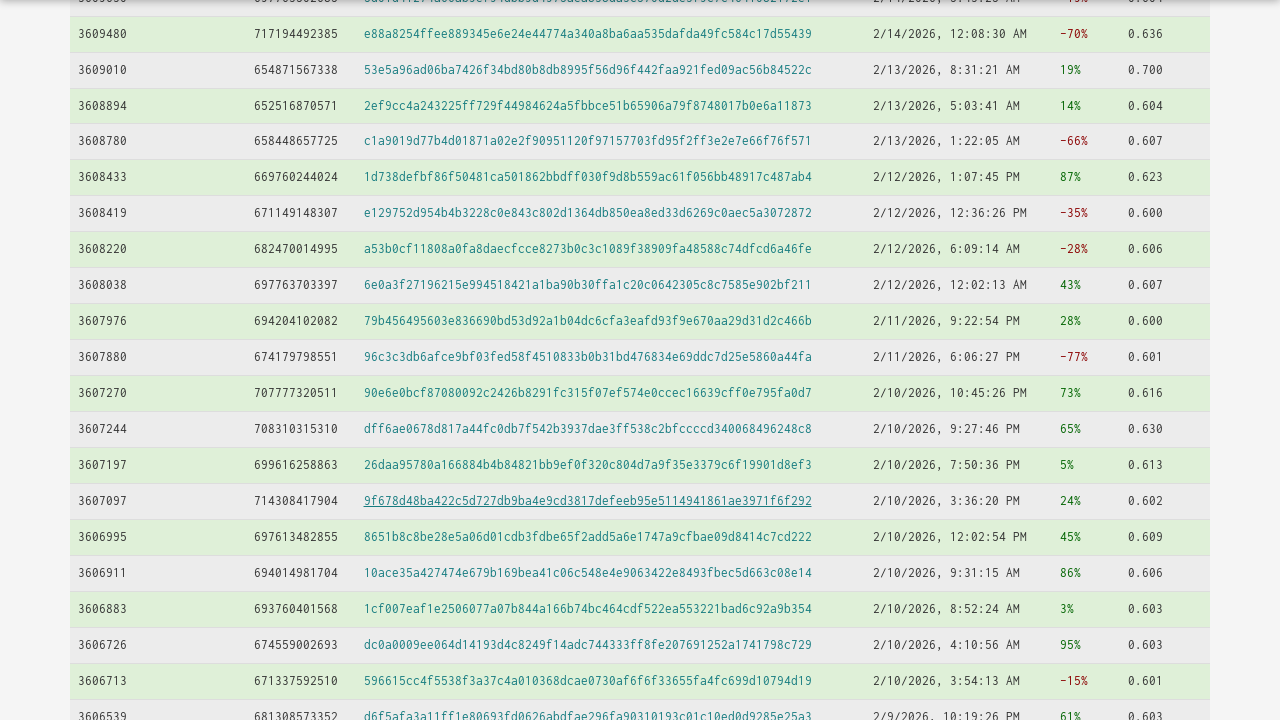

Load More button is visible
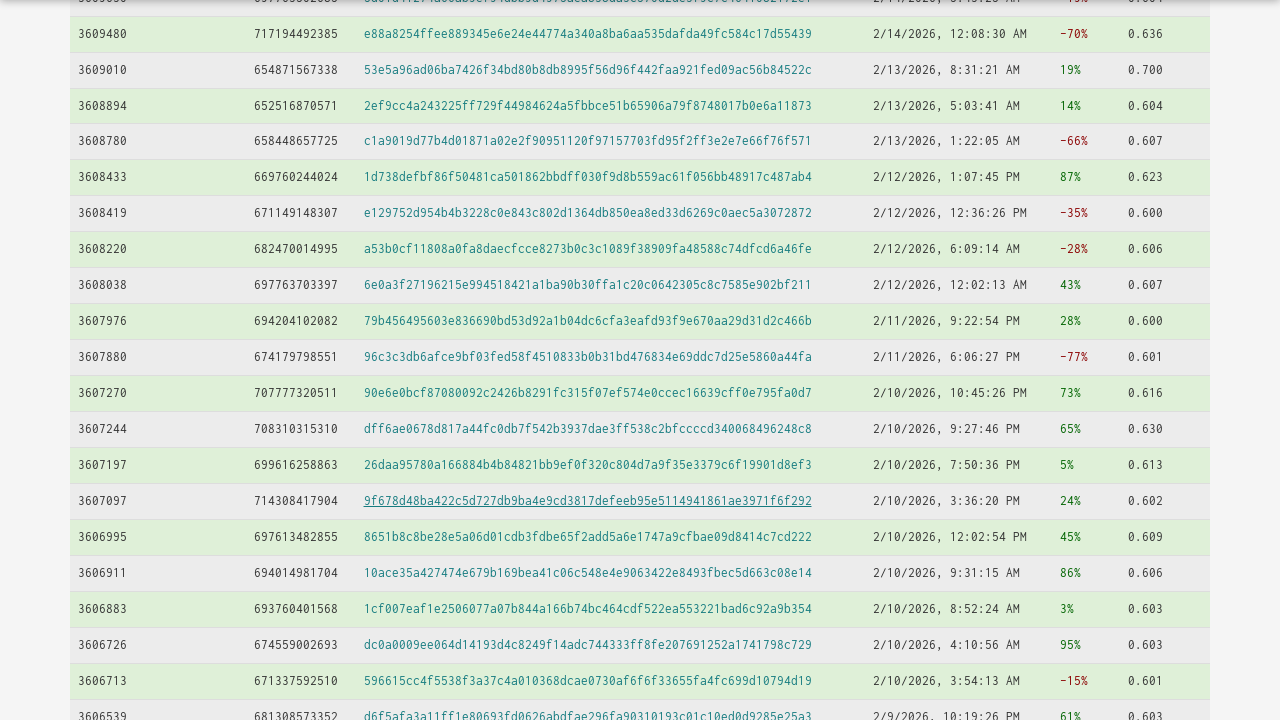

Clicked Load More button (iteration 4) at (640, 498) on #loadMoreBlocks
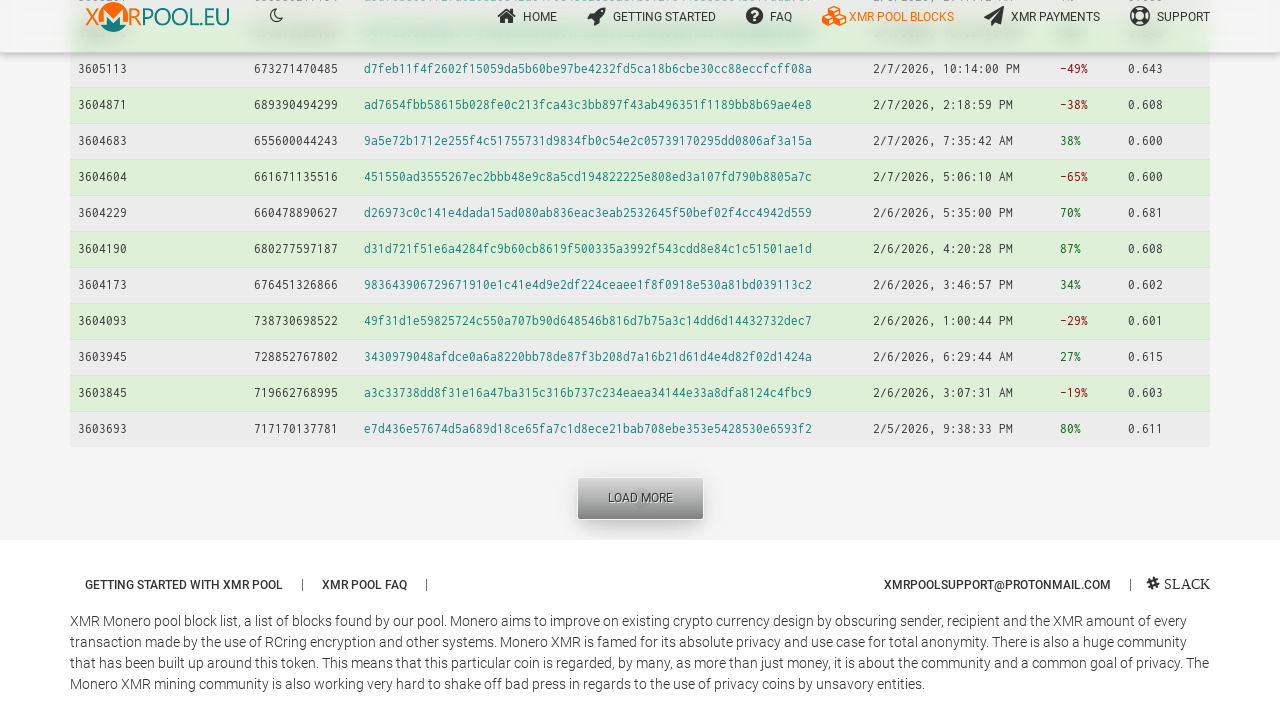

Waited for additional content to load
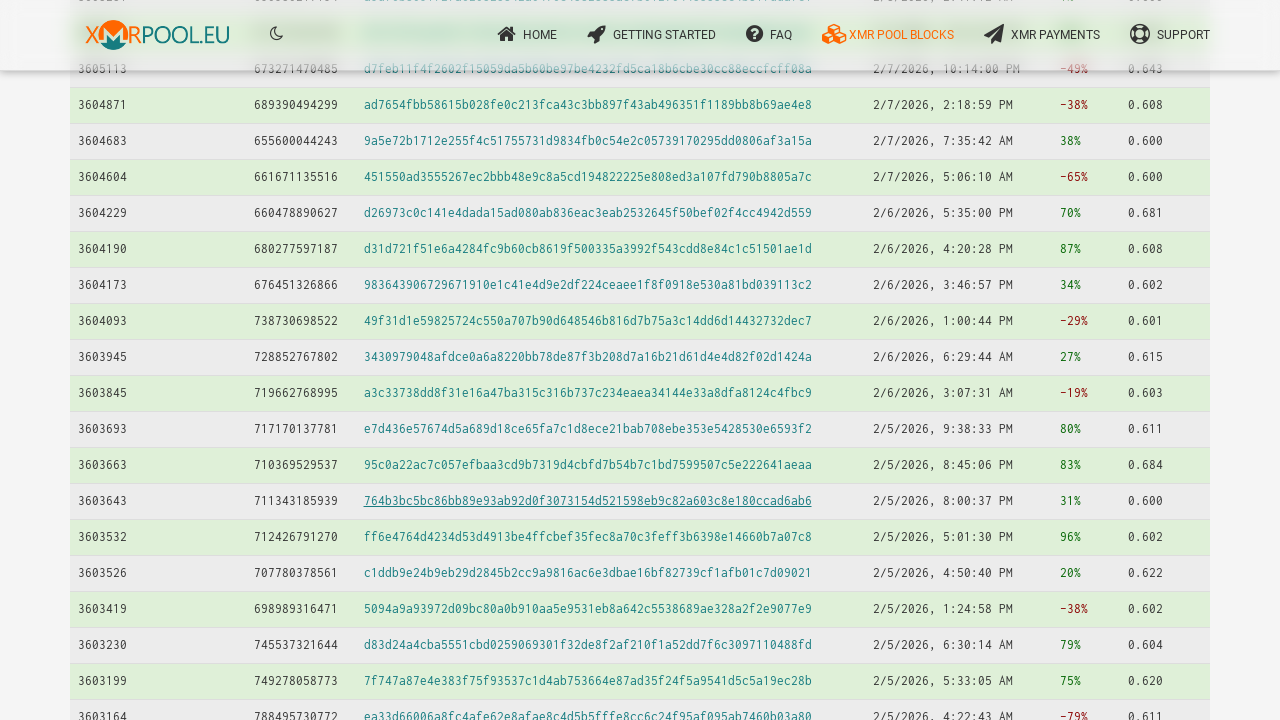

Load More button is visible
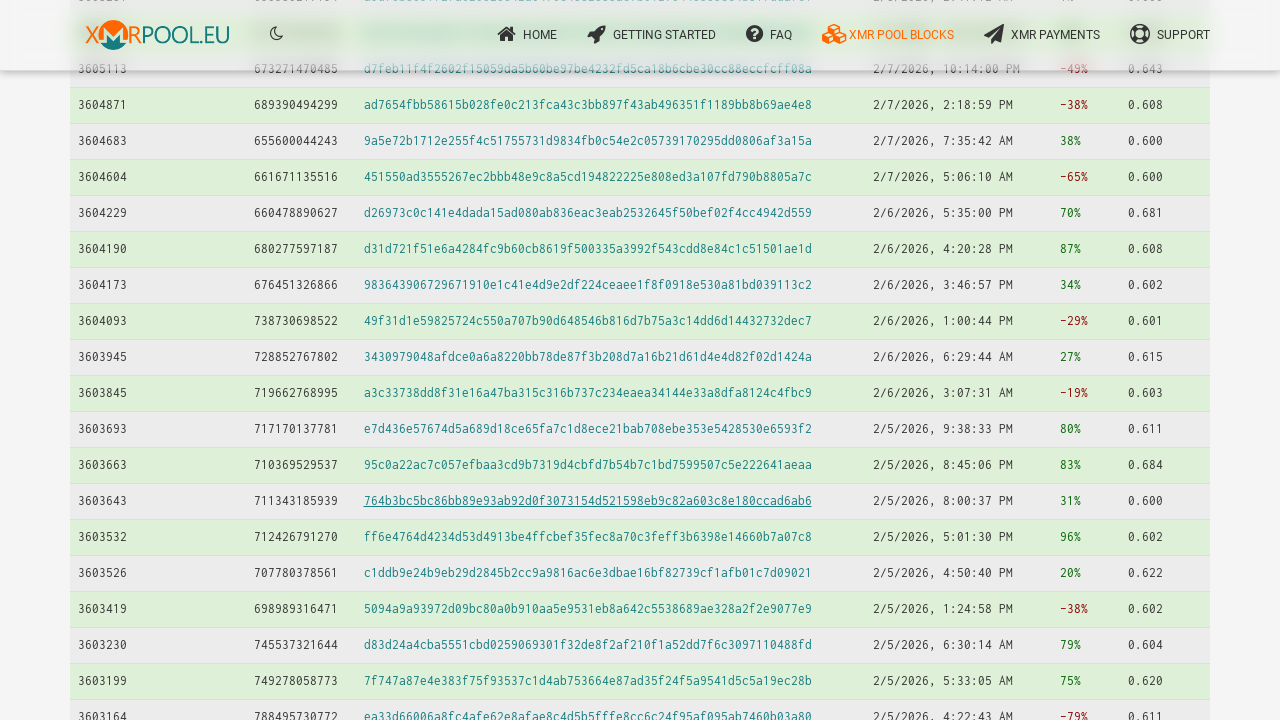

Clicked Load More button (iteration 5) at (640, 498) on #loadMoreBlocks
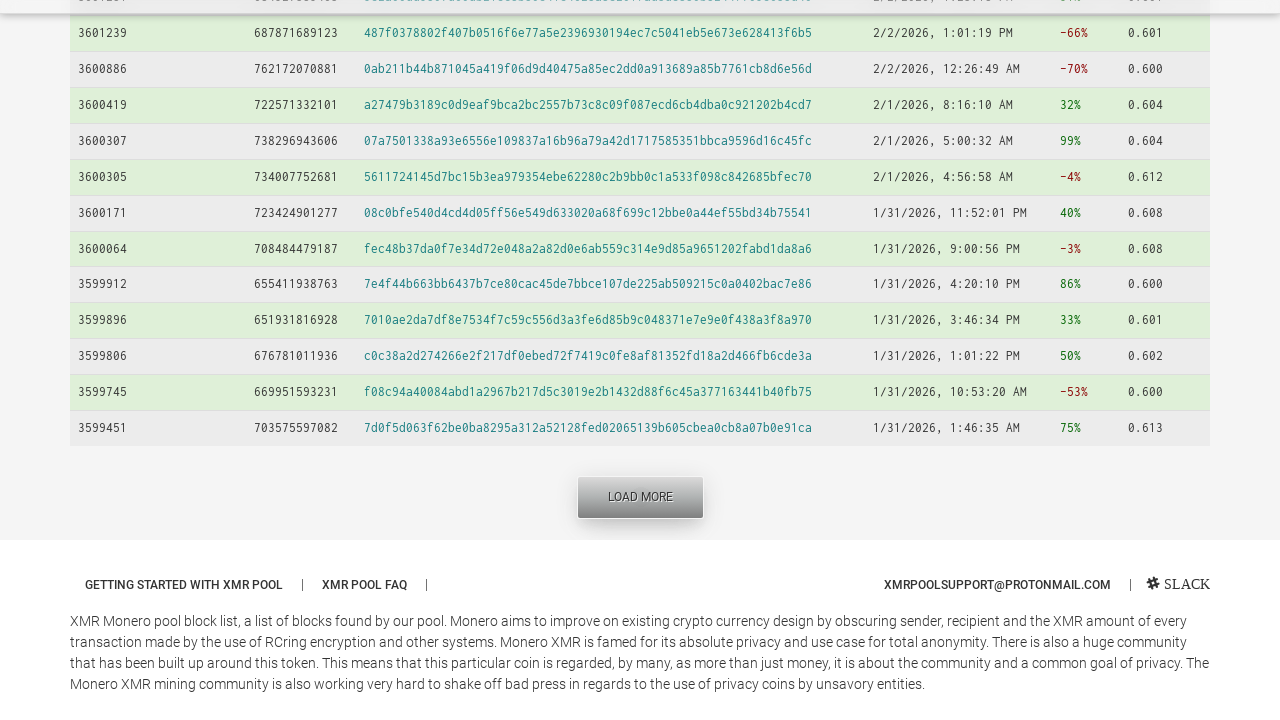

Waited for additional content to load
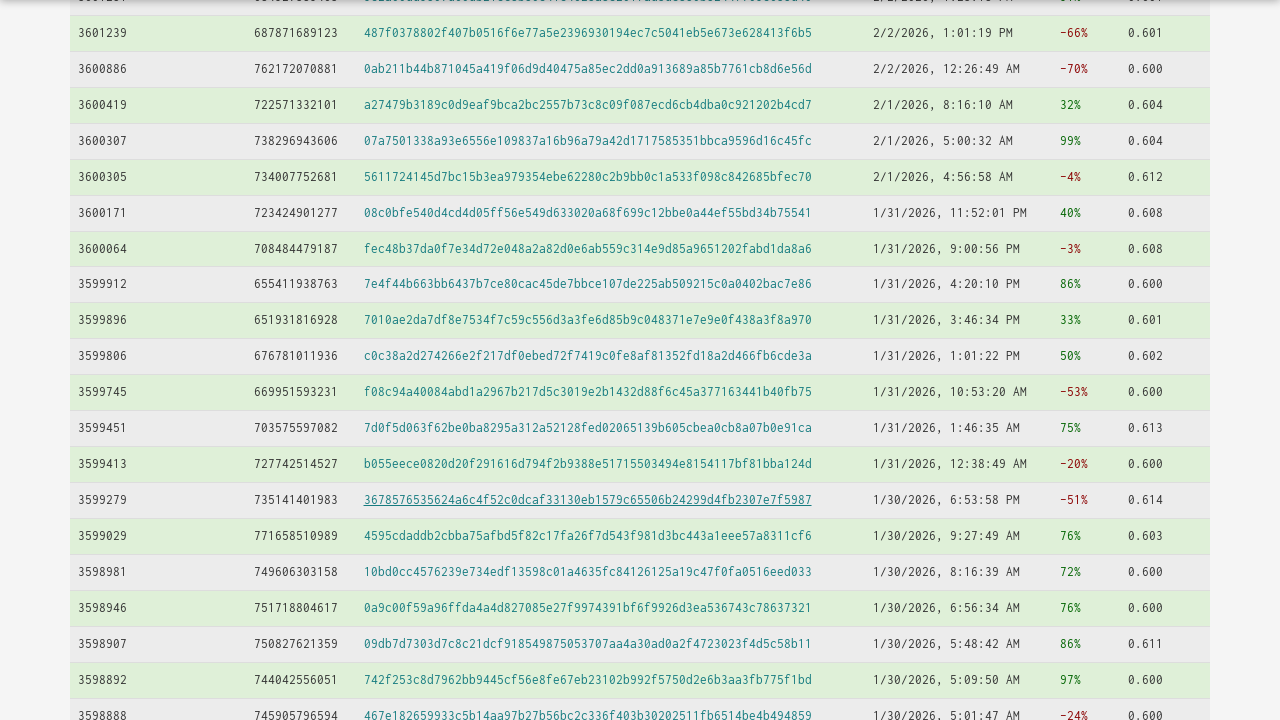

Load More button is visible
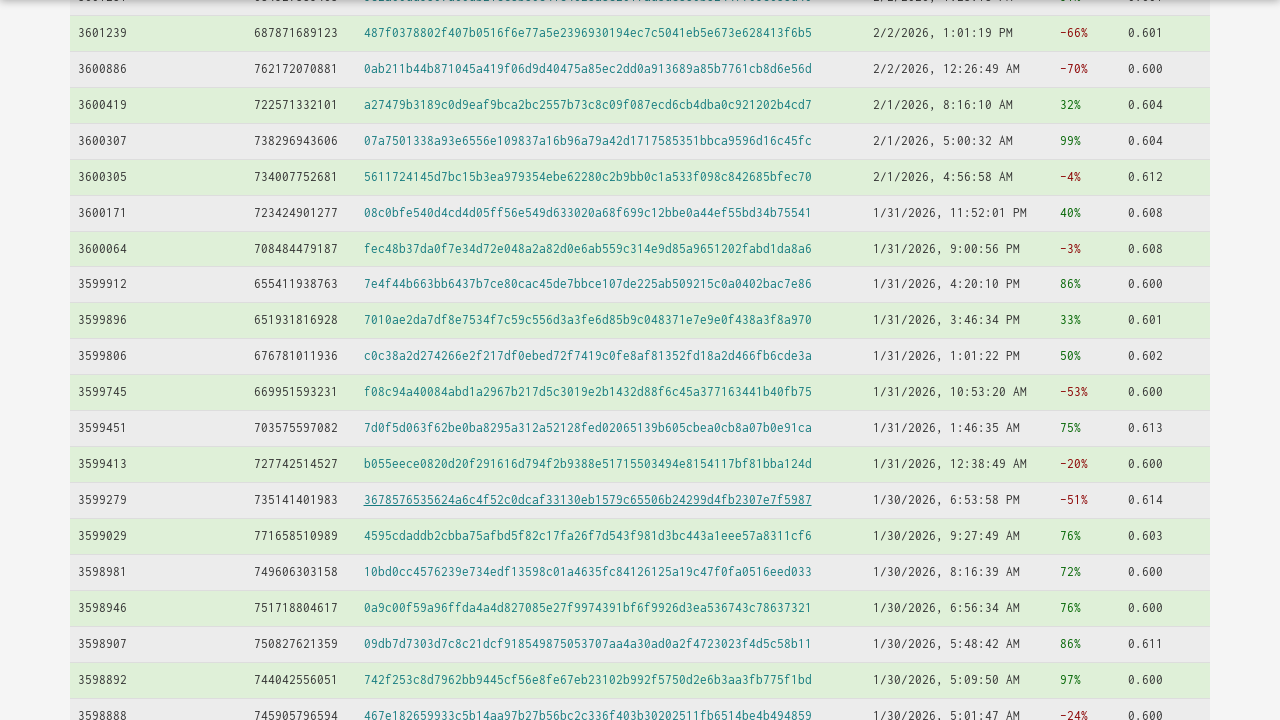

Clicked Load More button (iteration 6) at (640, 498) on #loadMoreBlocks
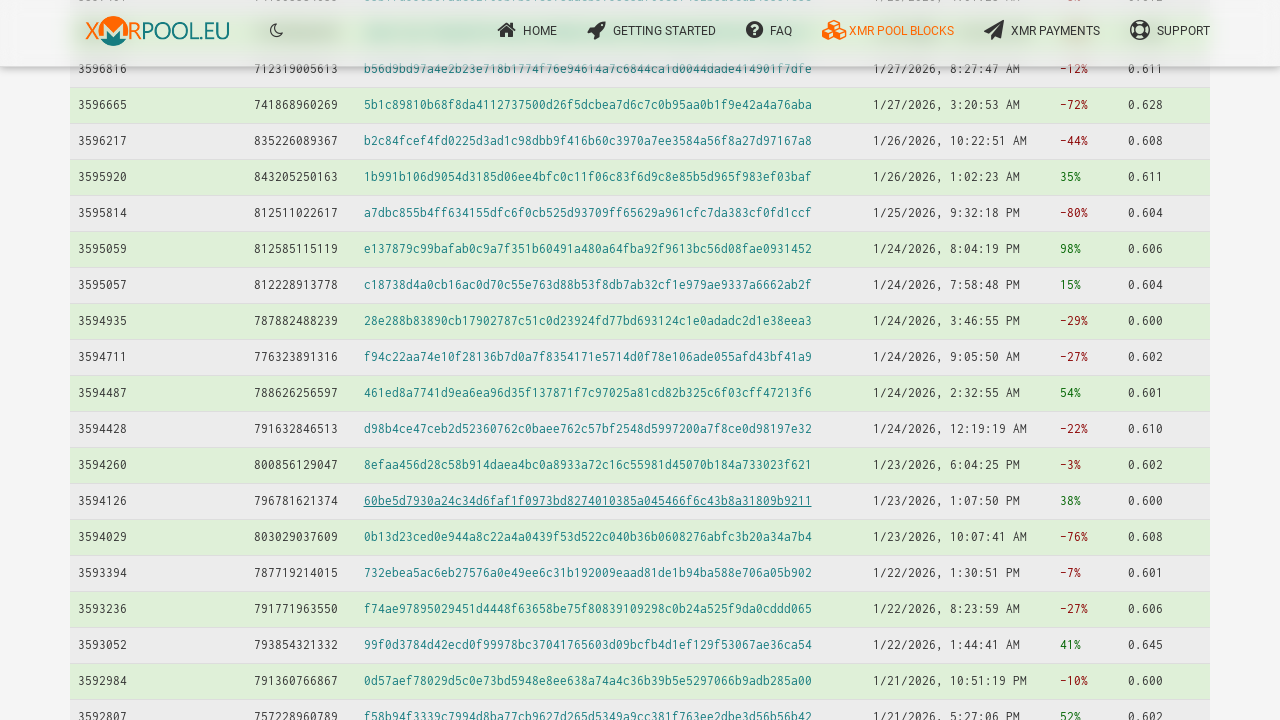

Waited for additional content to load
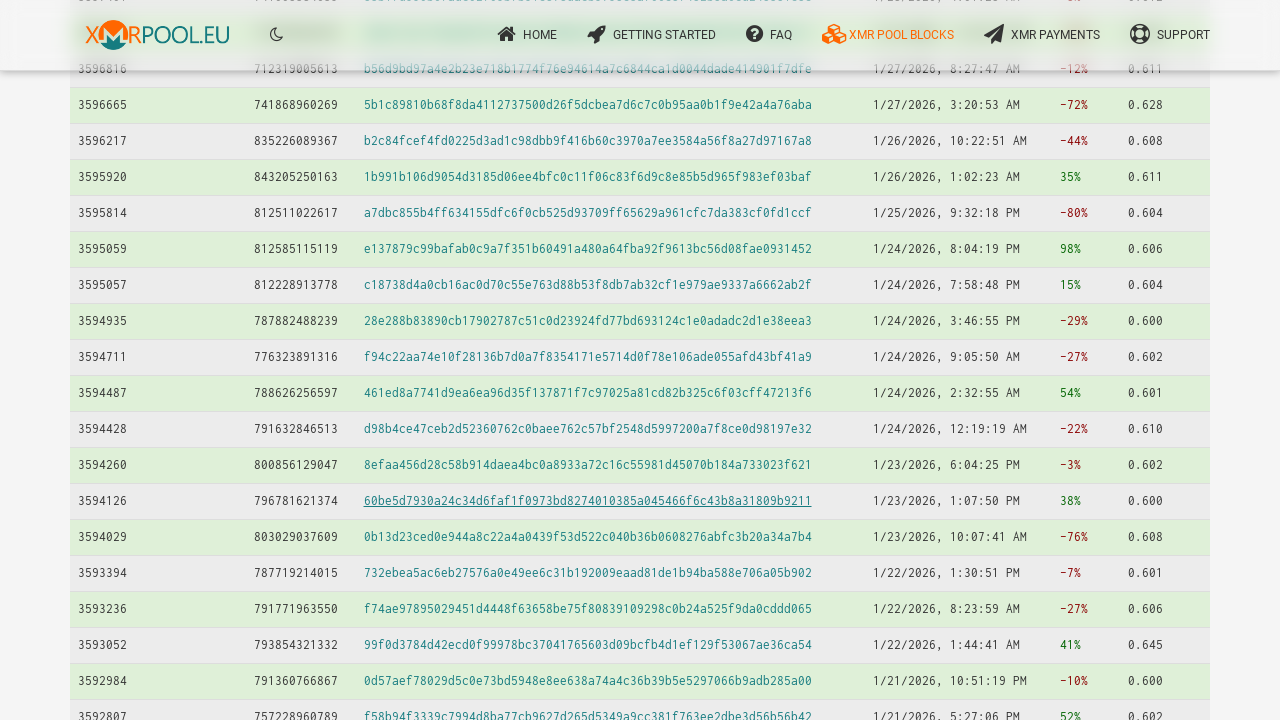

Load More button is visible
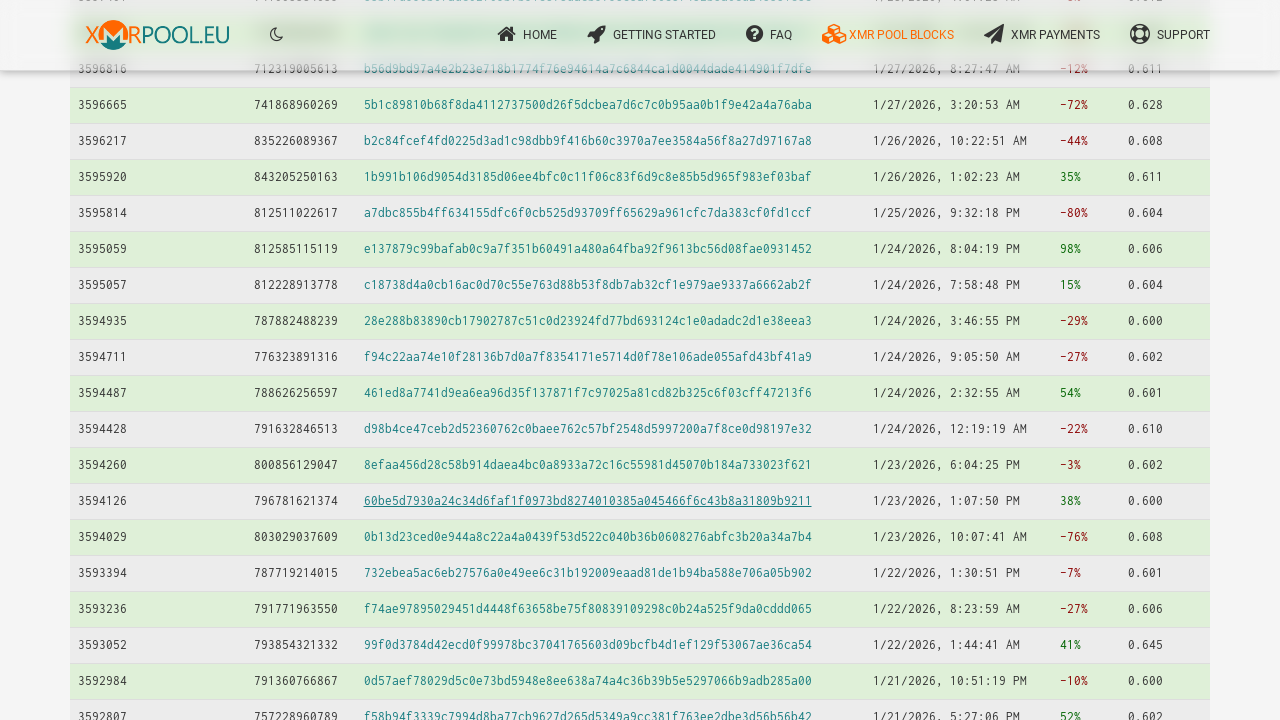

Clicked Load More button (iteration 7) at (640, 498) on #loadMoreBlocks
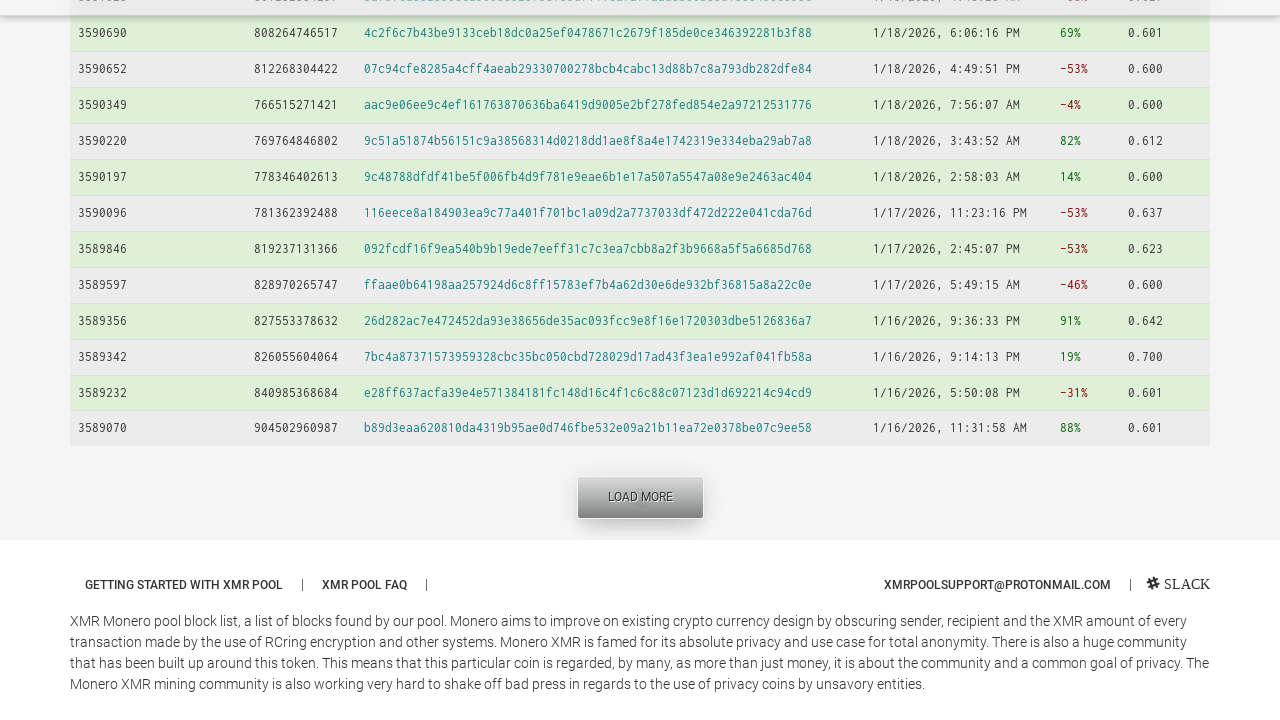

Waited for additional content to load
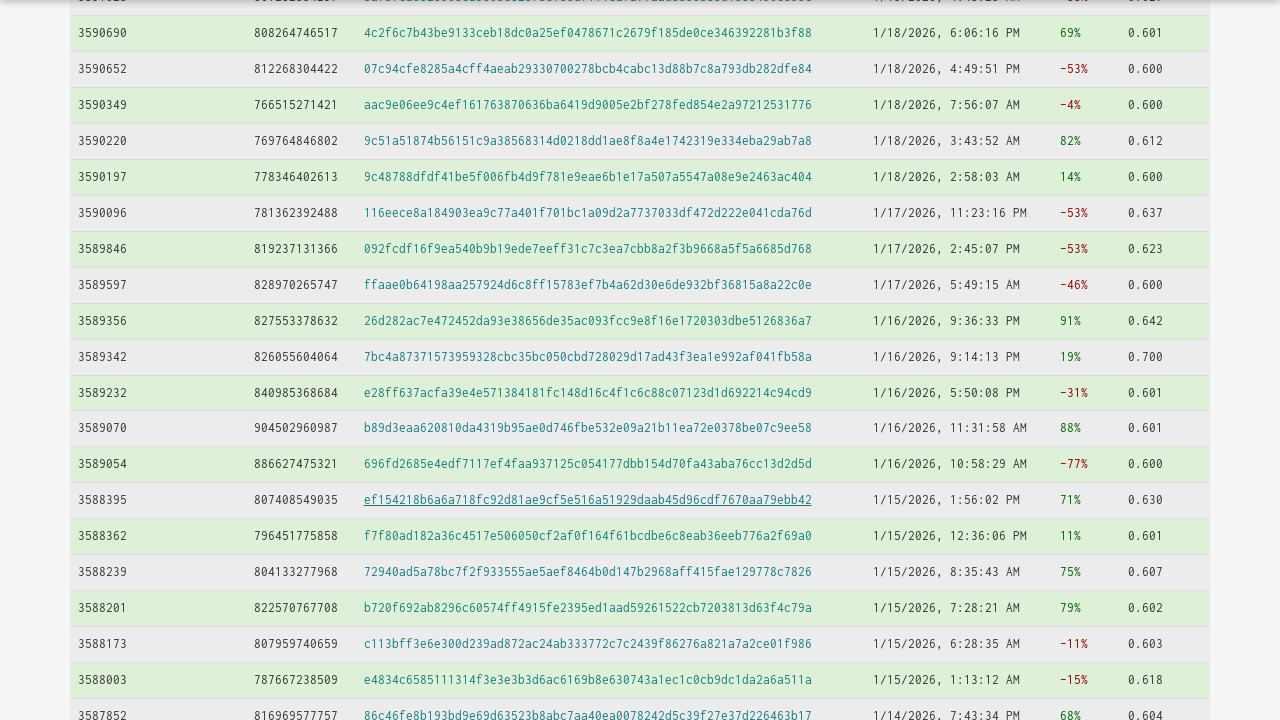

Load More button is visible
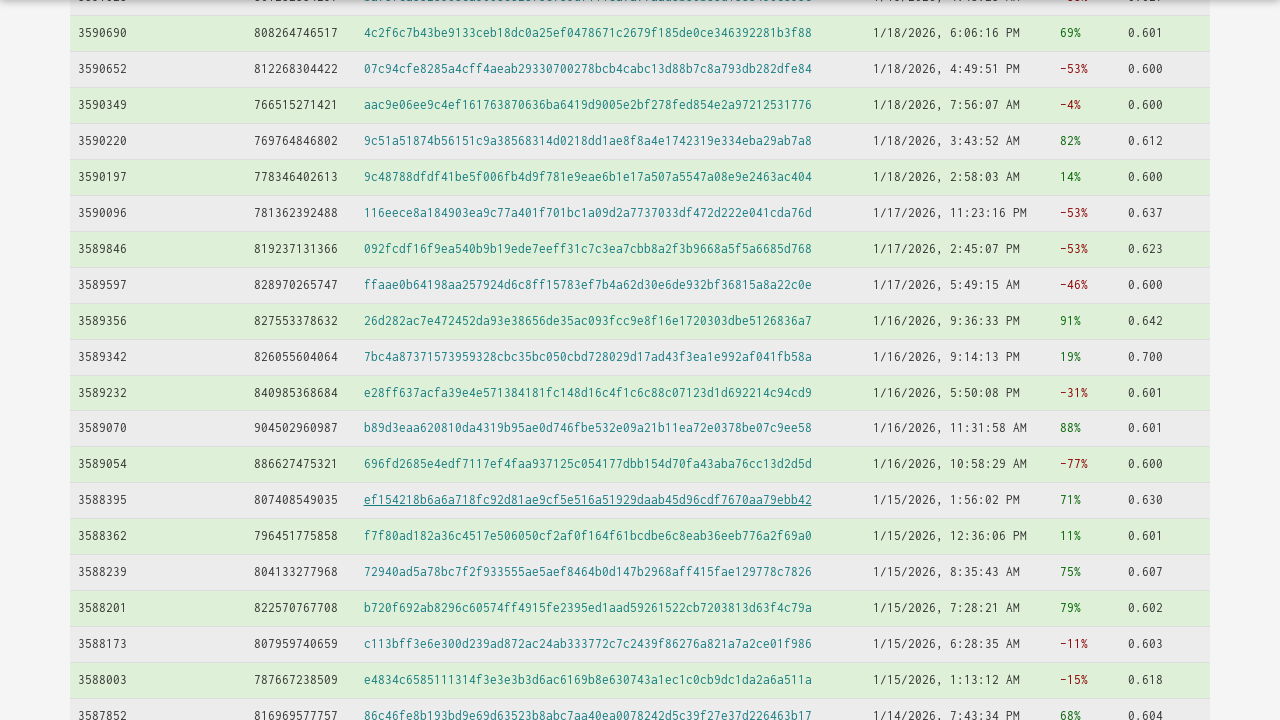

Clicked Load More button (iteration 8) at (640, 499) on #loadMoreBlocks
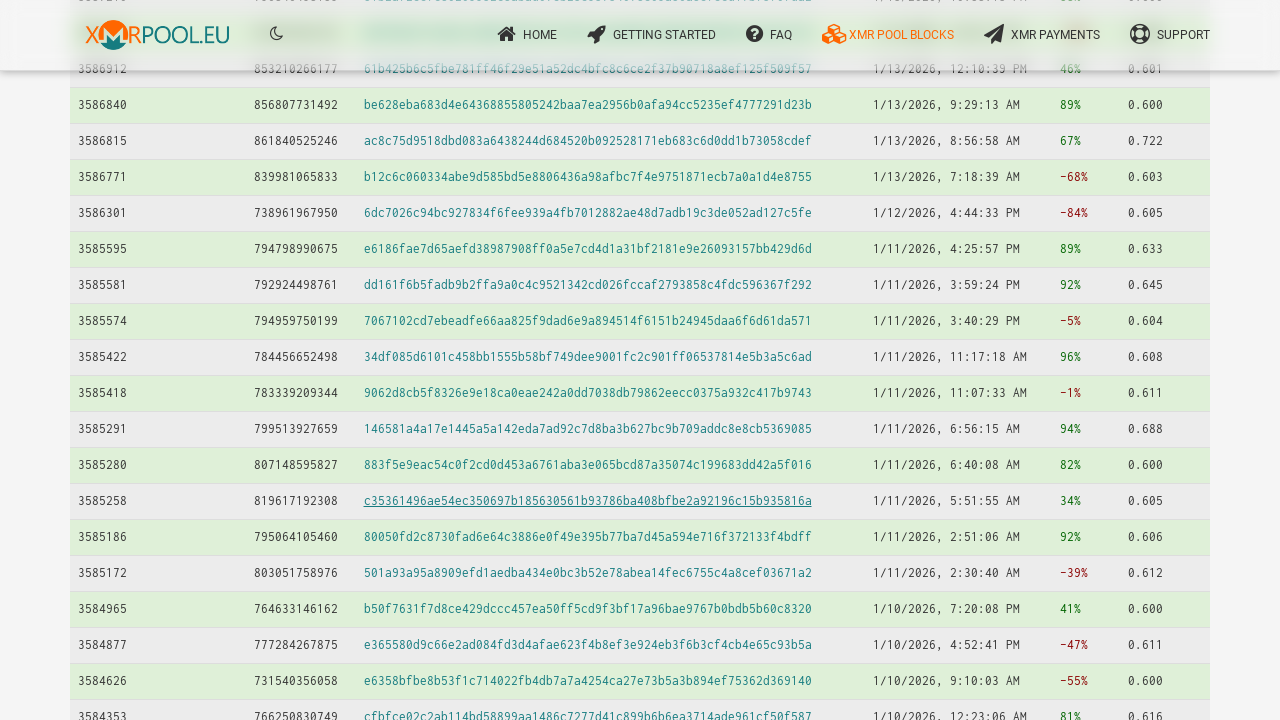

Waited for additional content to load
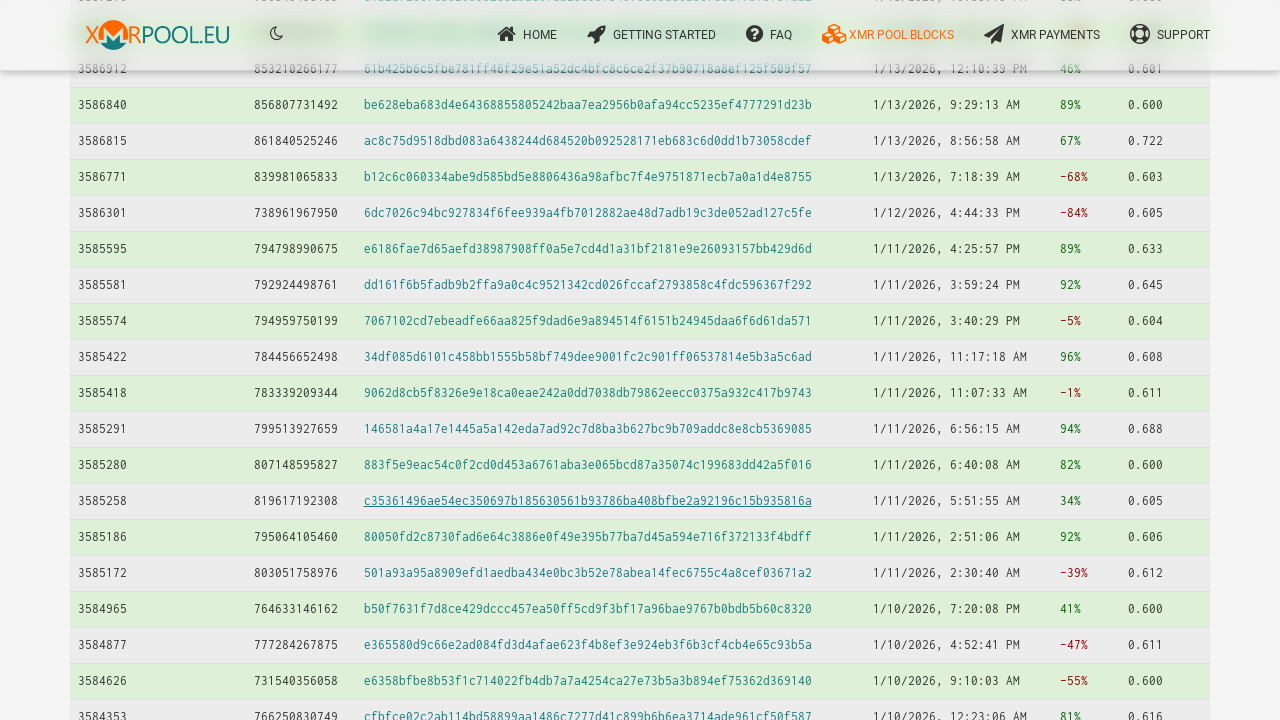

Load More button is visible
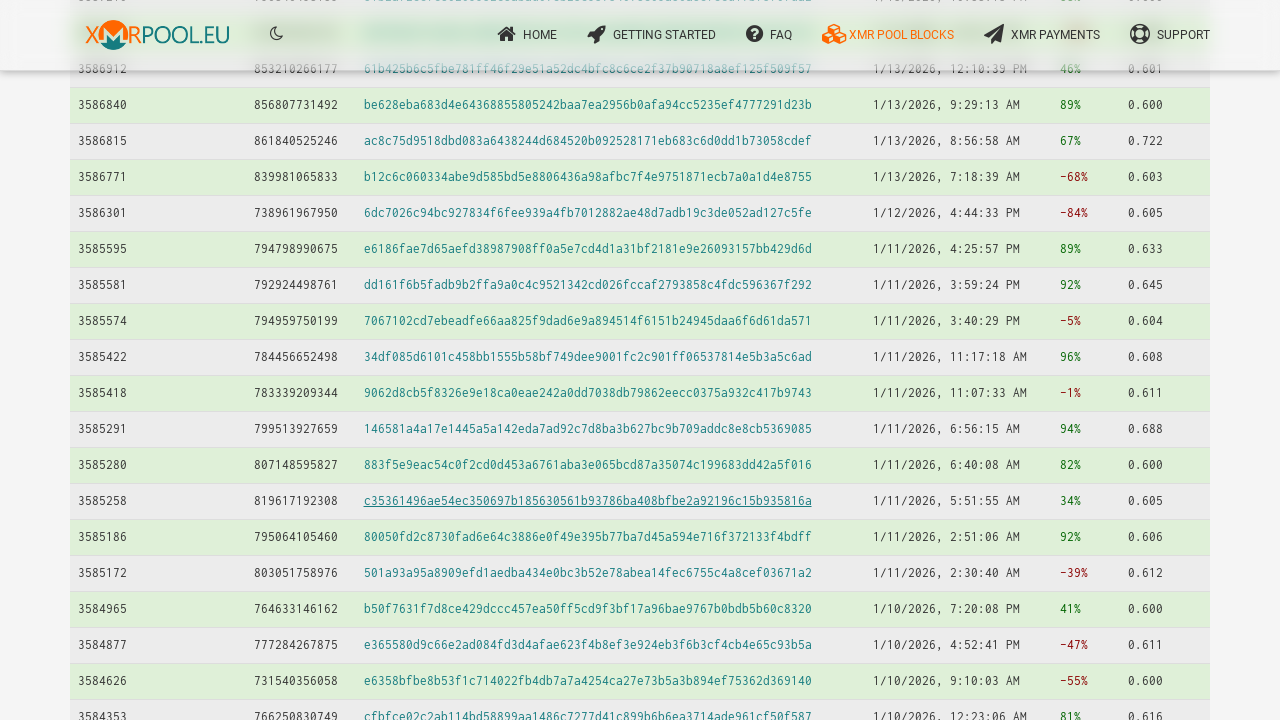

Clicked Load More button (iteration 9) at (640, 498) on #loadMoreBlocks
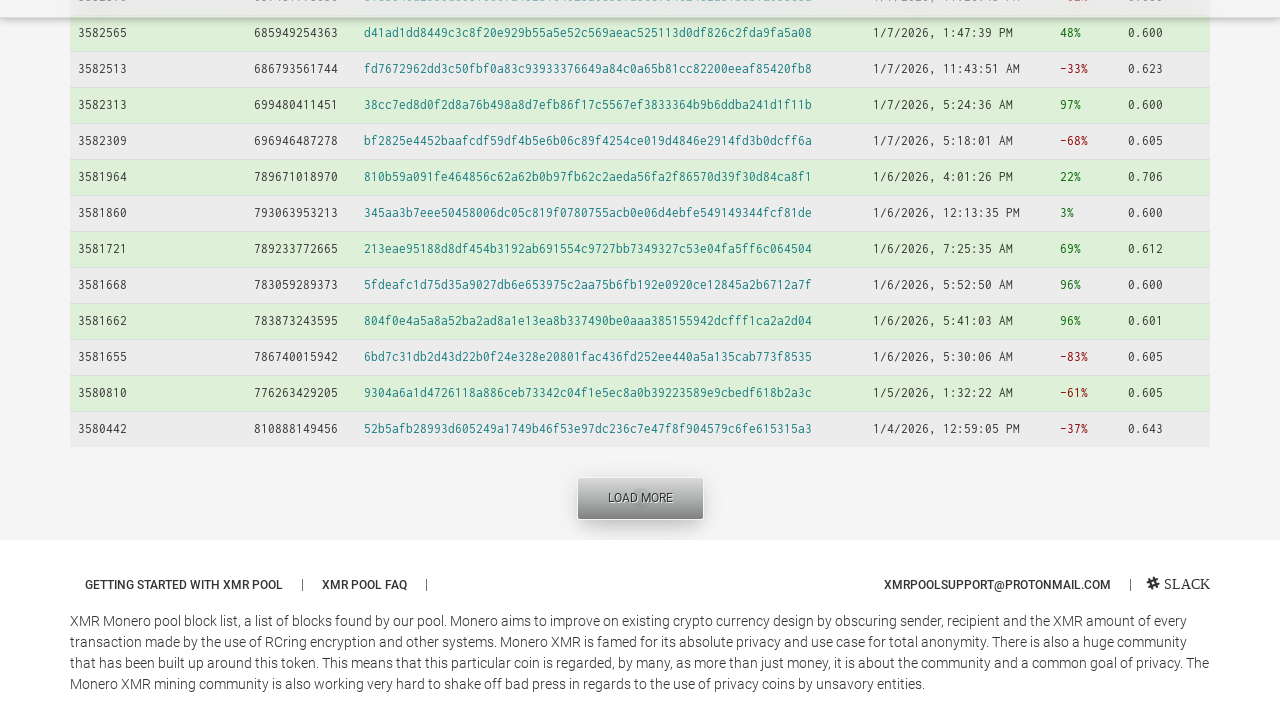

Waited for additional content to load
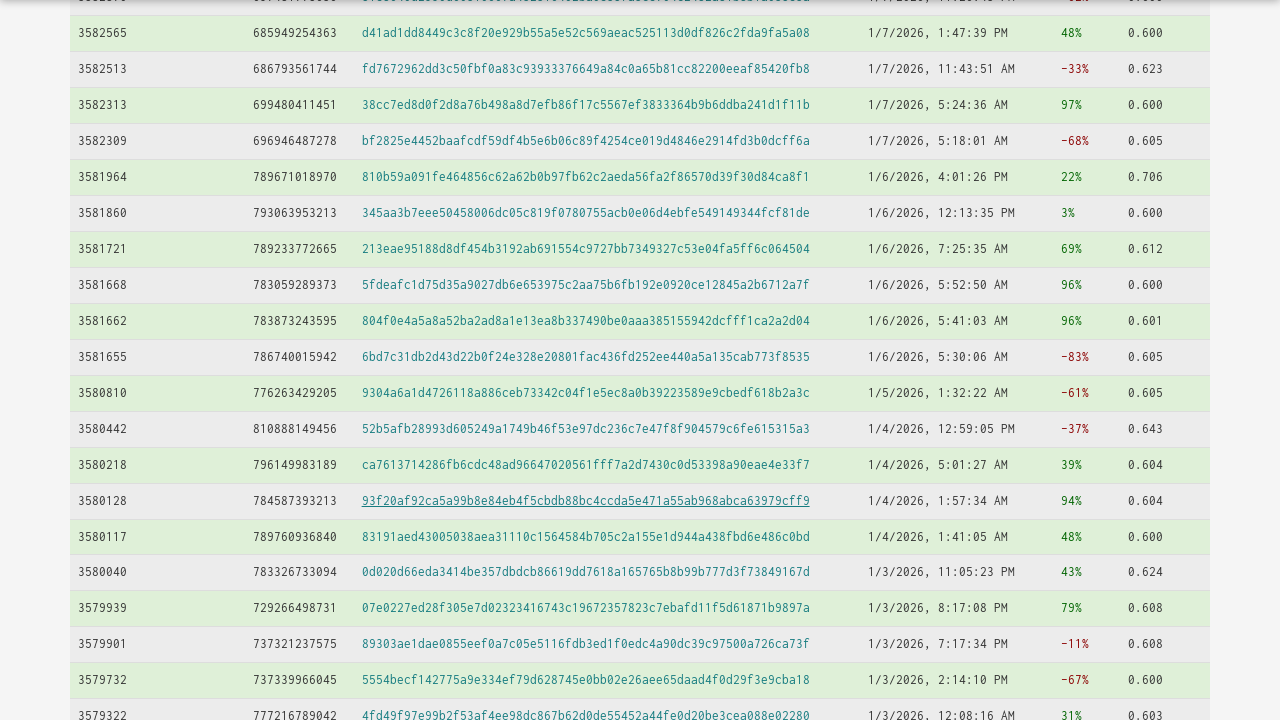

Load More button is visible
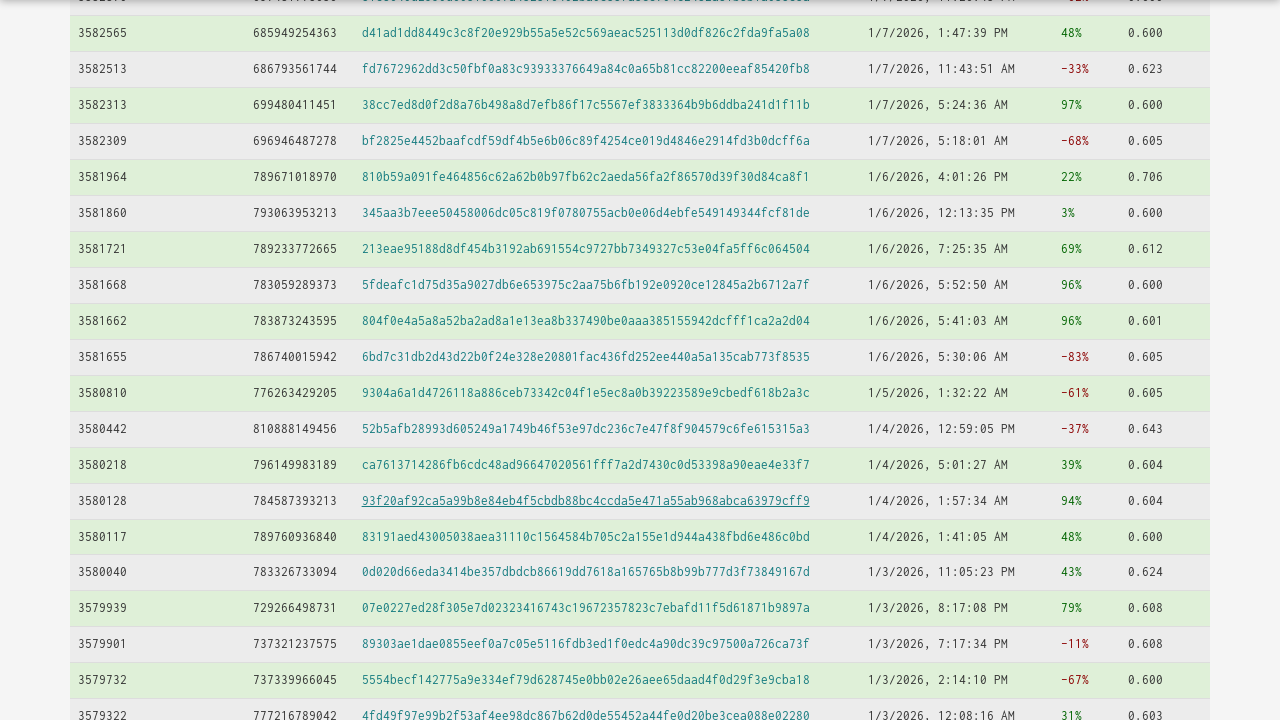

Clicked Load More button (iteration 10) at (640, 499) on #loadMoreBlocks
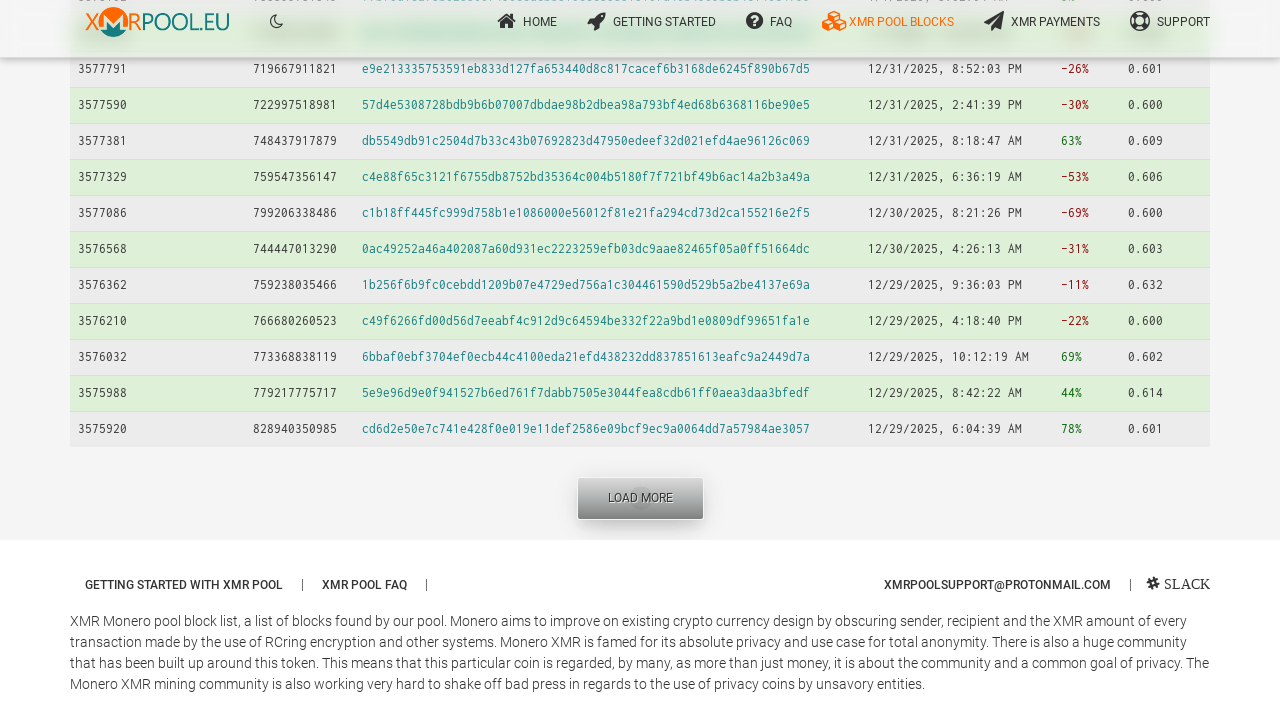

Waited for additional content to load
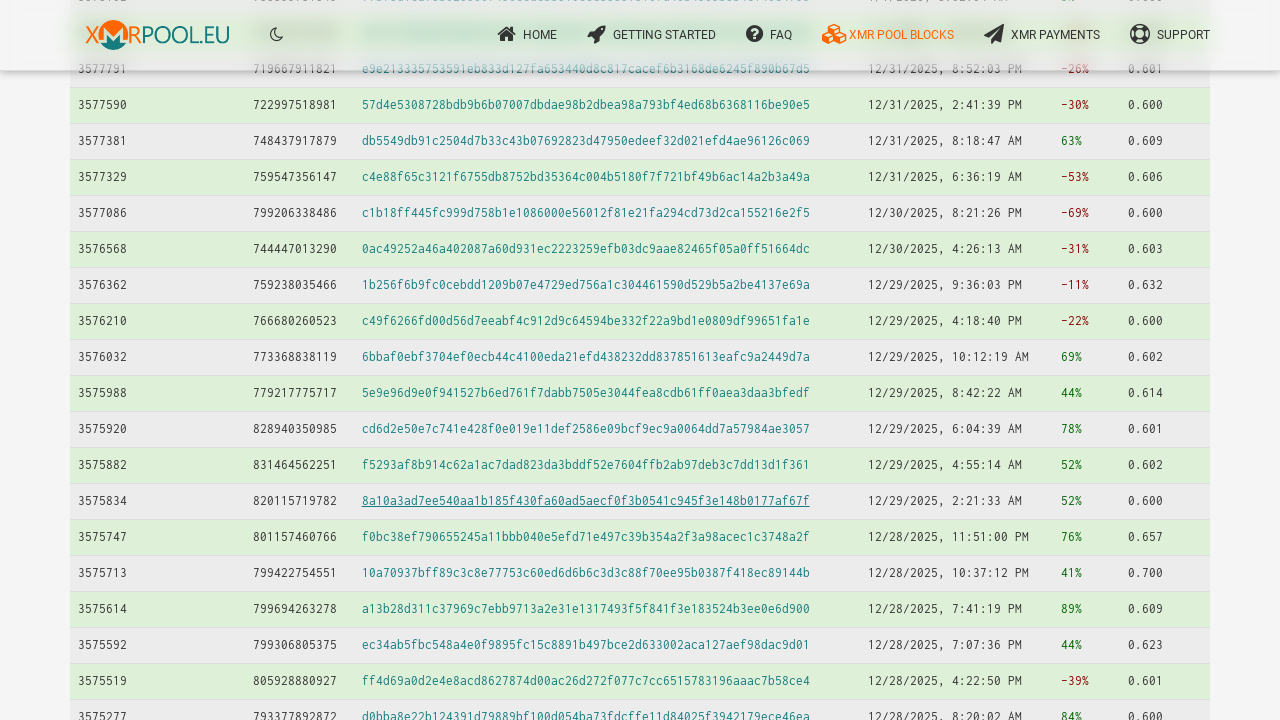

Verified blocks table still exists after loading more content
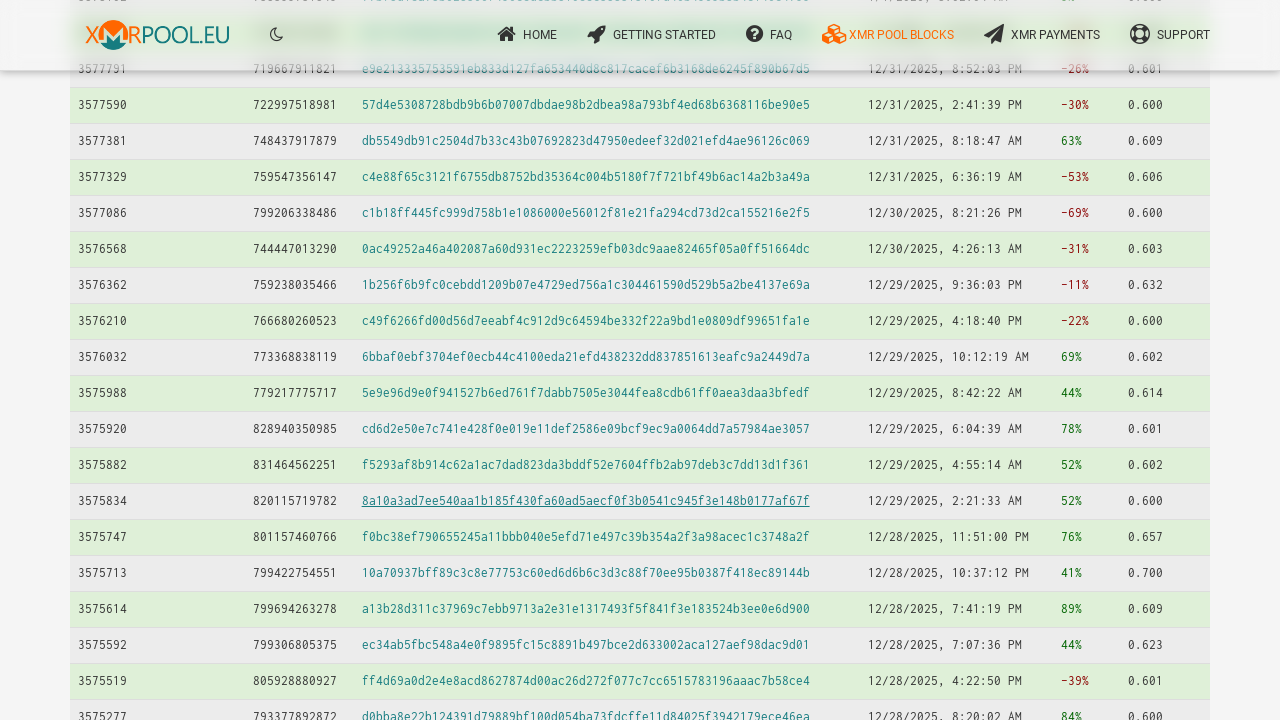

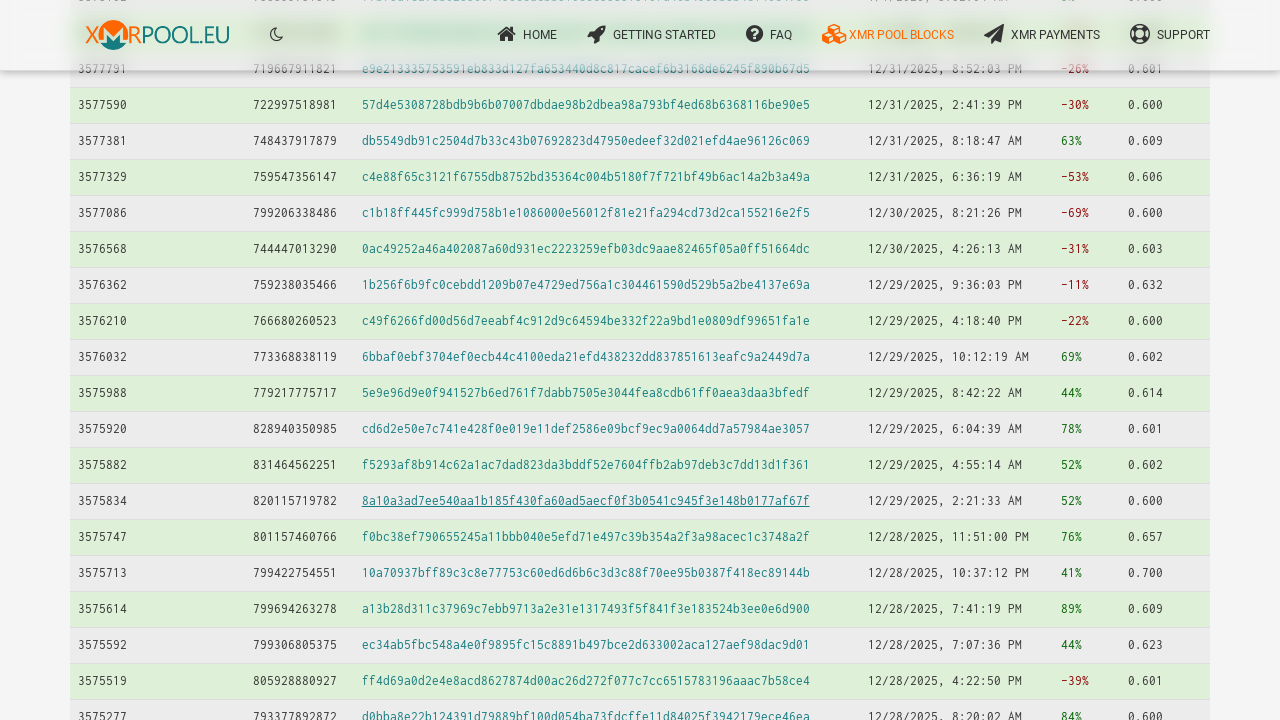